Tests navigation from the sign-in page to the sign-up page by clicking the 'Sign up' button and verifying the sign-up page loads.

Starting URL: https://jhu-oose-f24.github.io/Team-SuperSurveyors/#/login

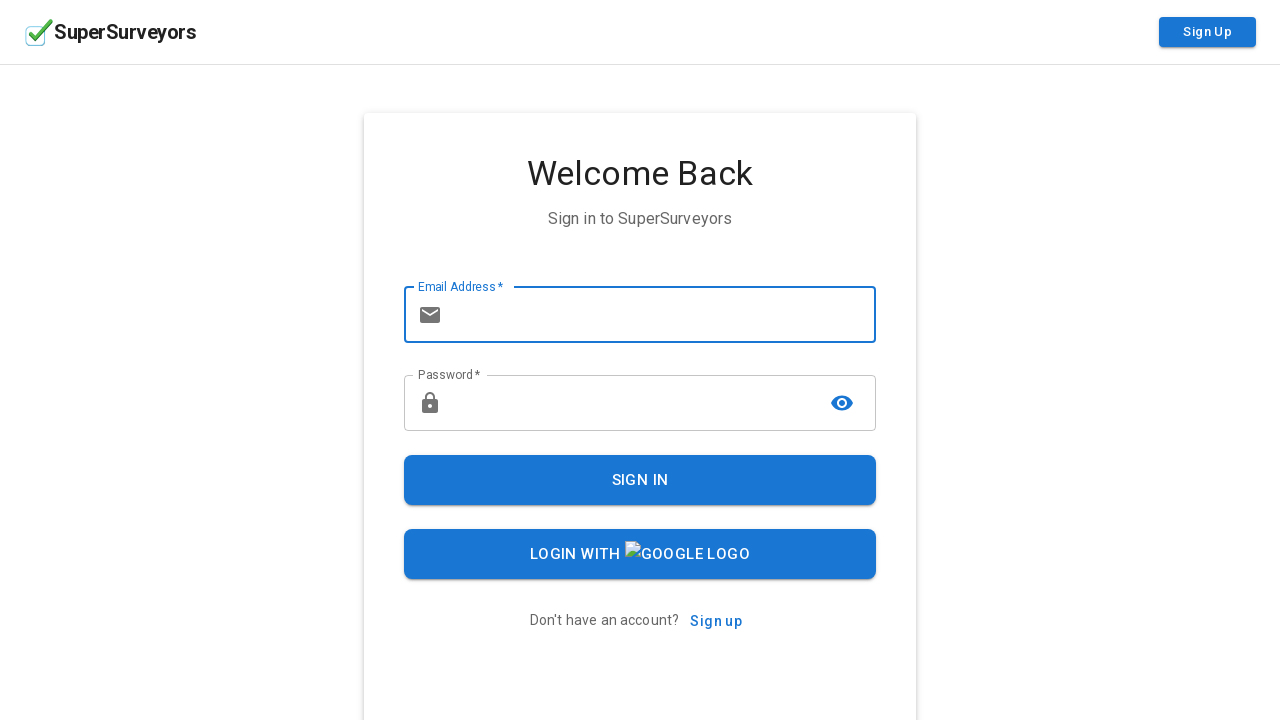

Clicked the 'Sign up' button on the sign-in page at (716, 621) on xpath=//button[contains(@class, 'MuiButton-textPrimary') and contains(text(), 'S
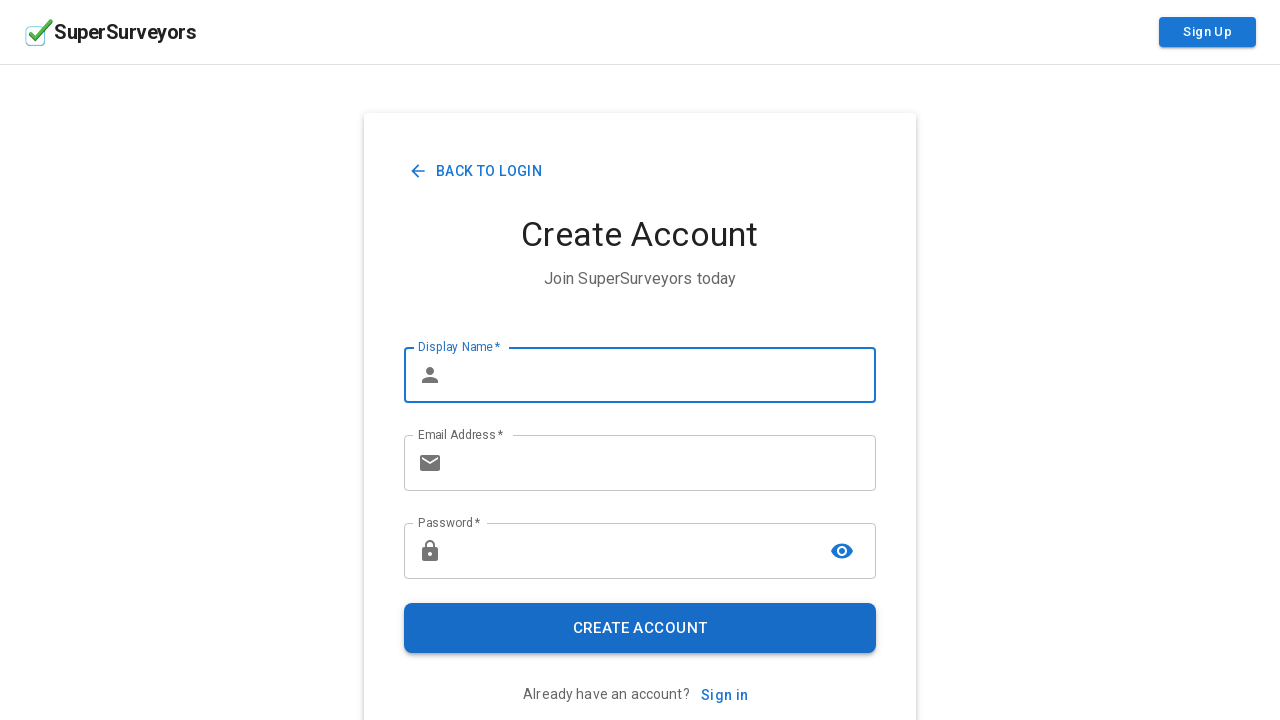

Successfully navigated to the sign-up page
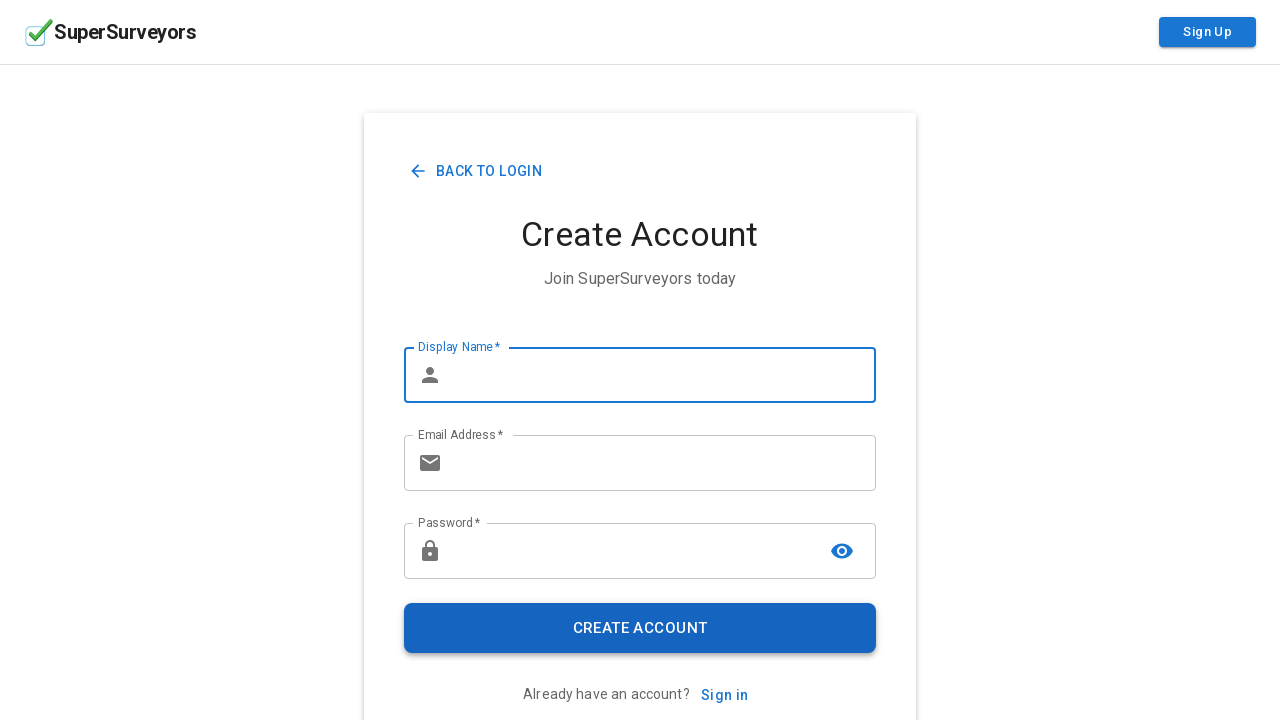

Verified 'Create Account' header is displayed on the sign-up page
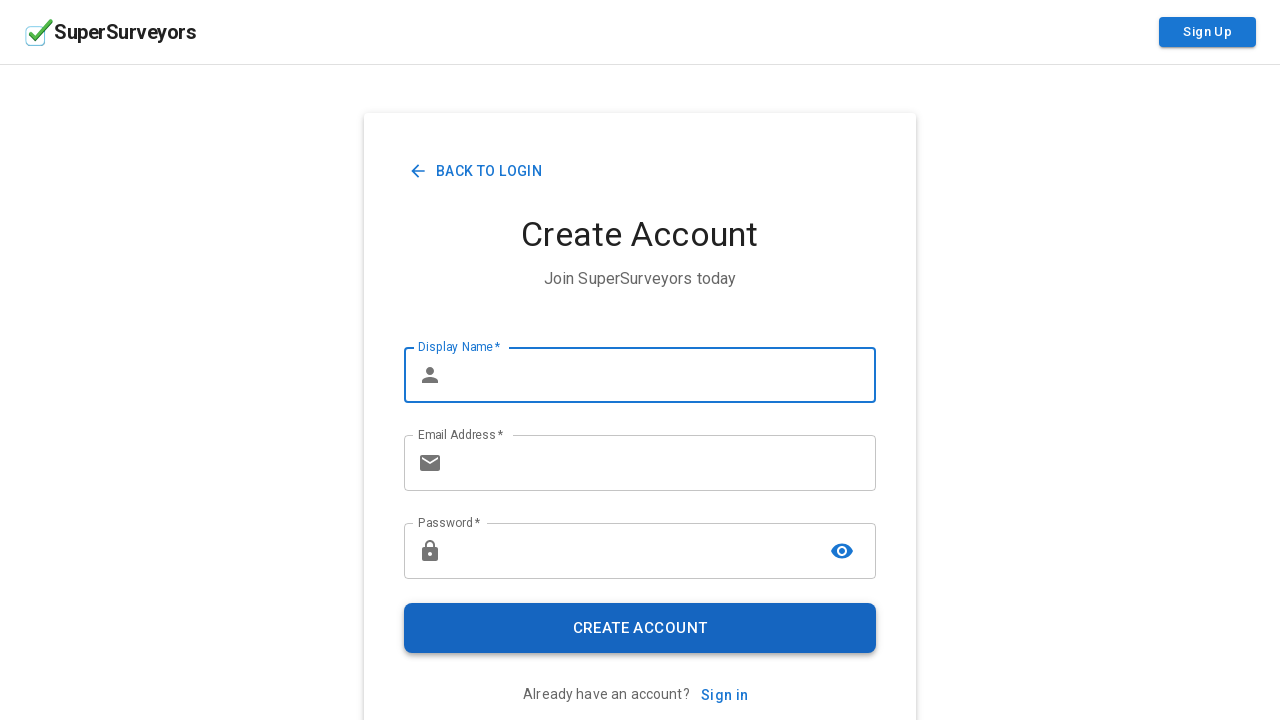

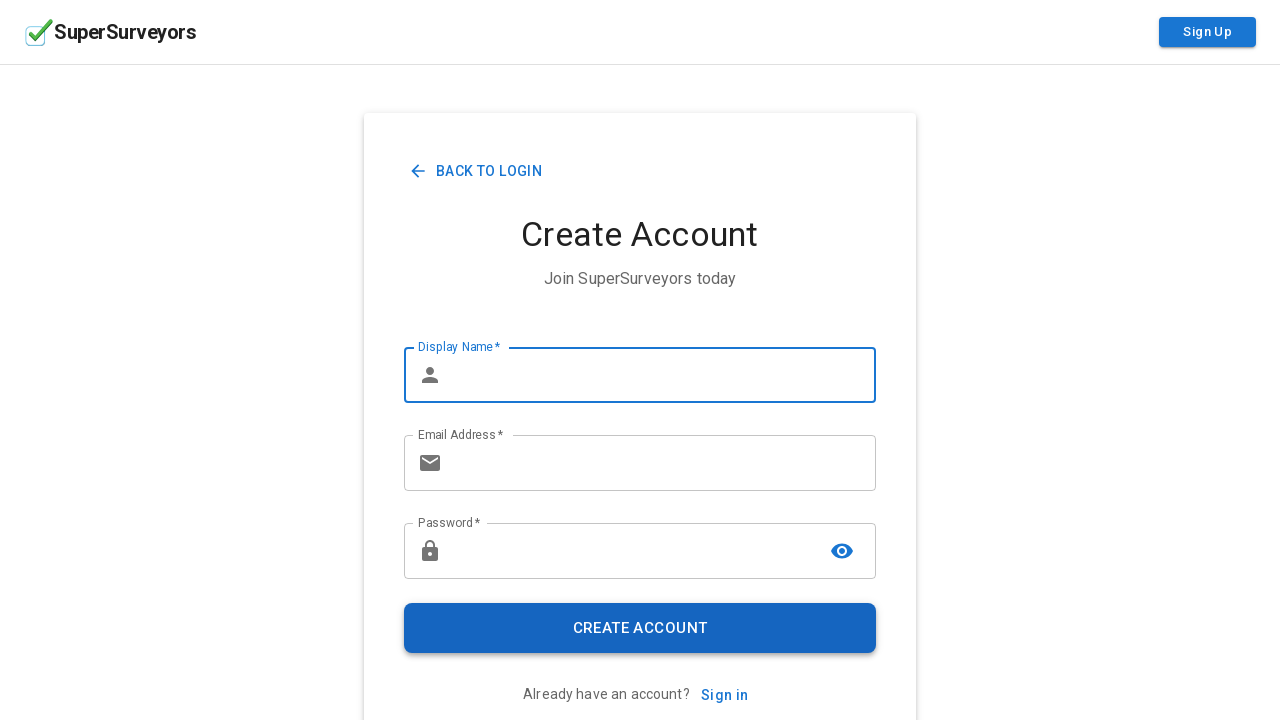